Tests the Contact Us button on the Disappearing Elements page by clicking it and verifying the "Not Found" page appears

Starting URL: http://the-internet.herokuapp.com/

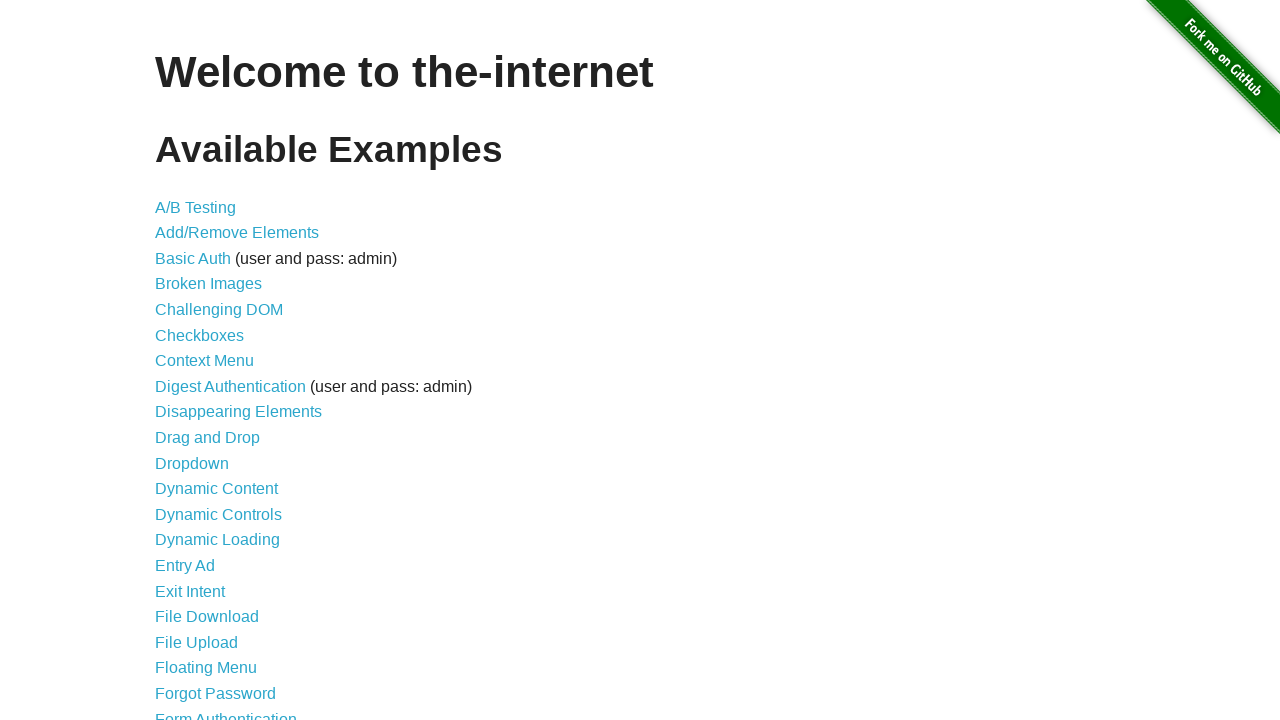

Clicked on Disappearing Elements link at (238, 412) on text=Disappearing Elements
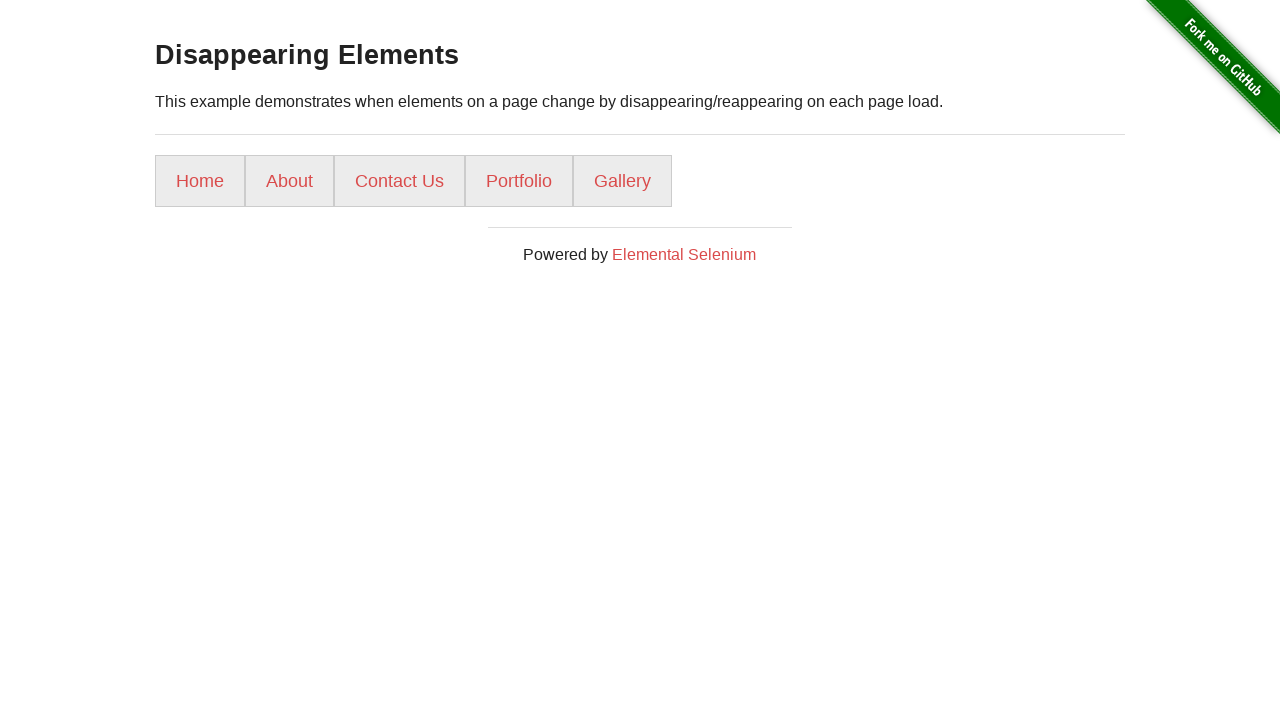

Disappearing Elements page loaded and heading verified
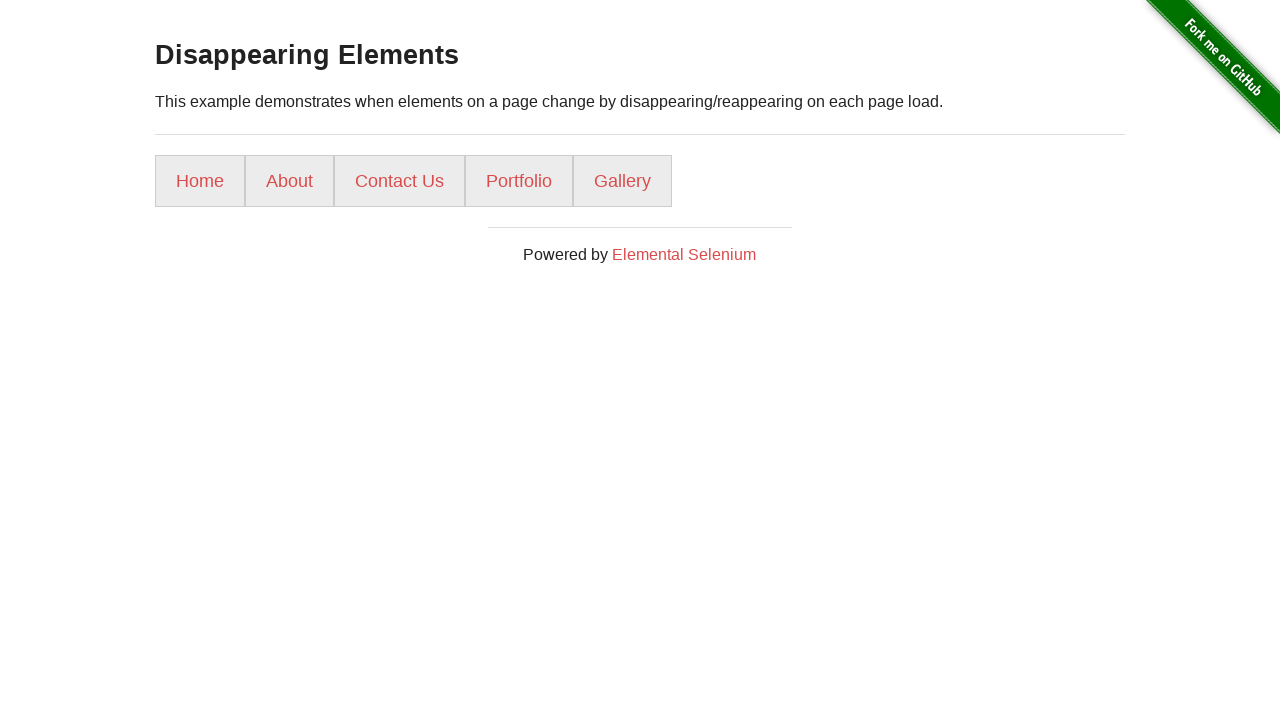

Clicked Contact Us button at (400, 181) on text=Contact Us
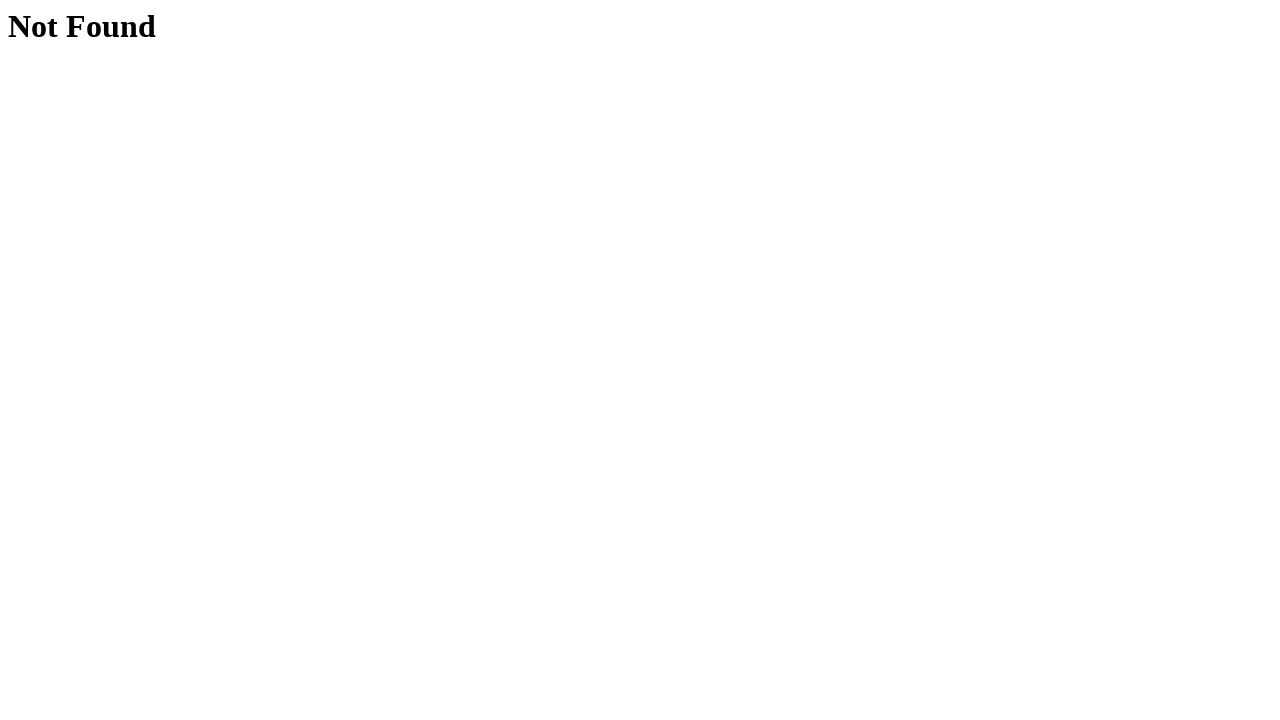

Not Found page appeared after clicking Contact Us
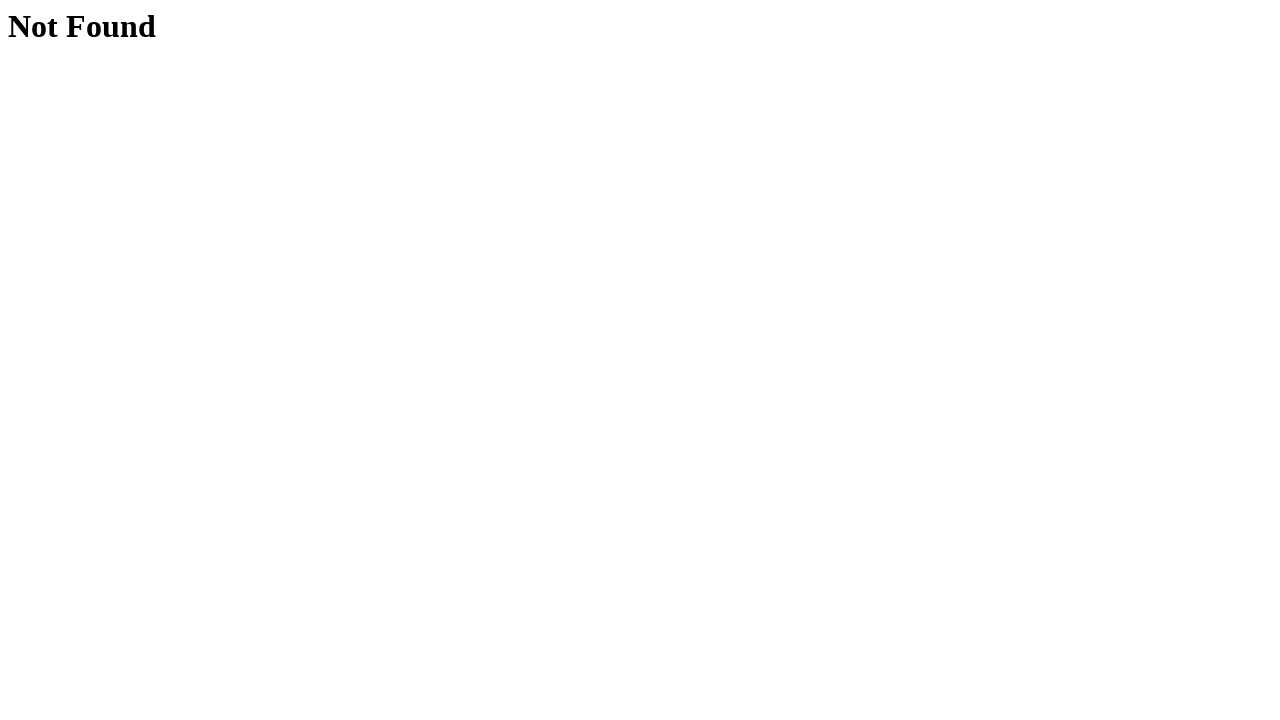

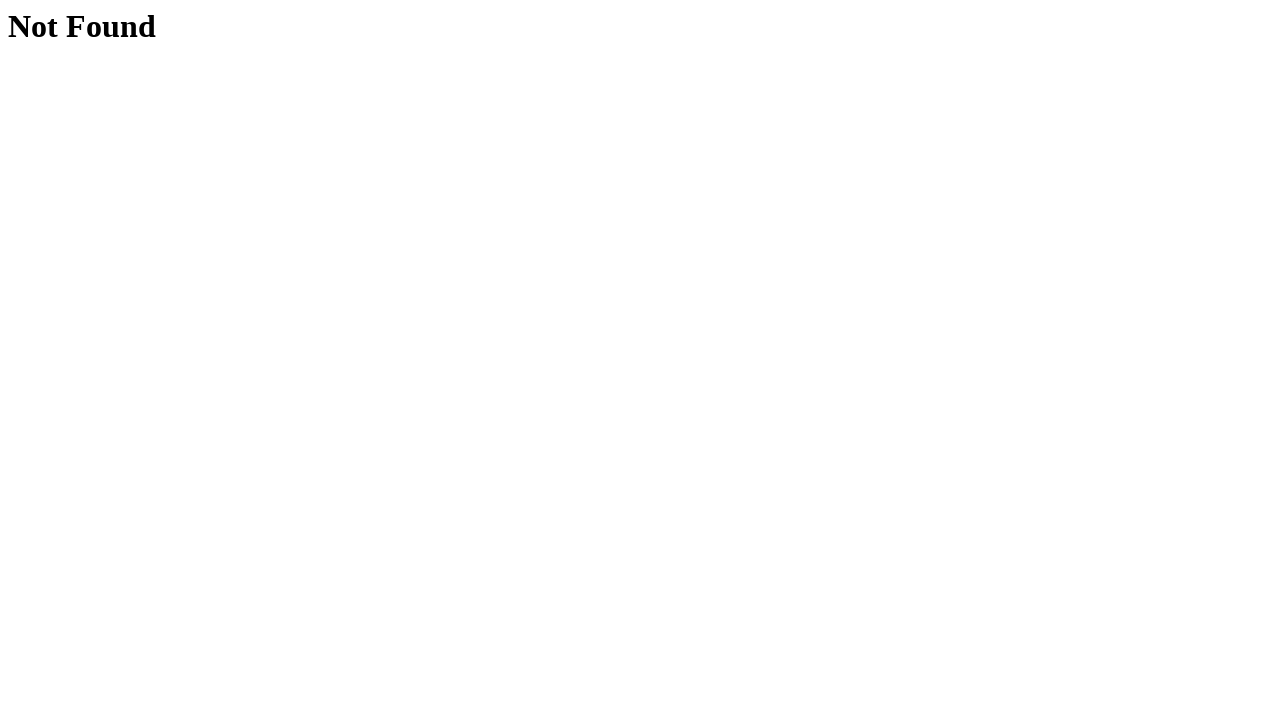